Tests window switching by opening a new window, switching to it, and interacting with an element on the new page

Starting URL: https://www.letskodeit.com/practice

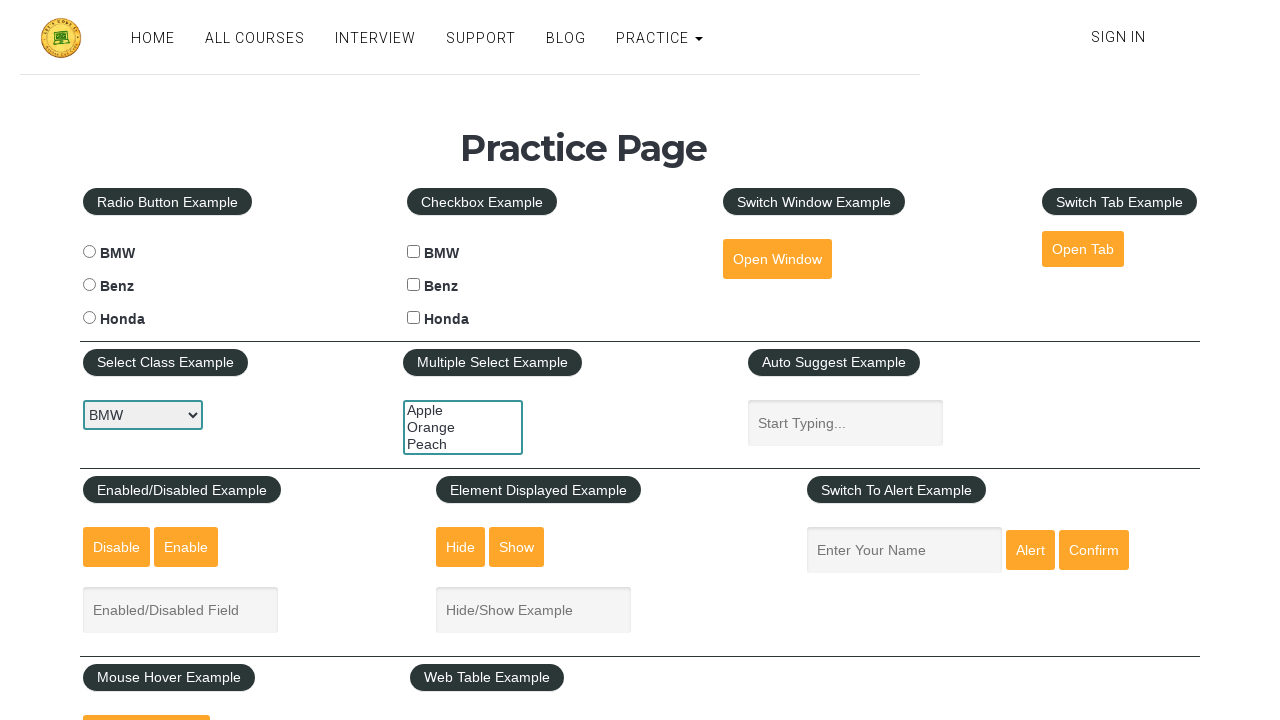

Stored reference to main page
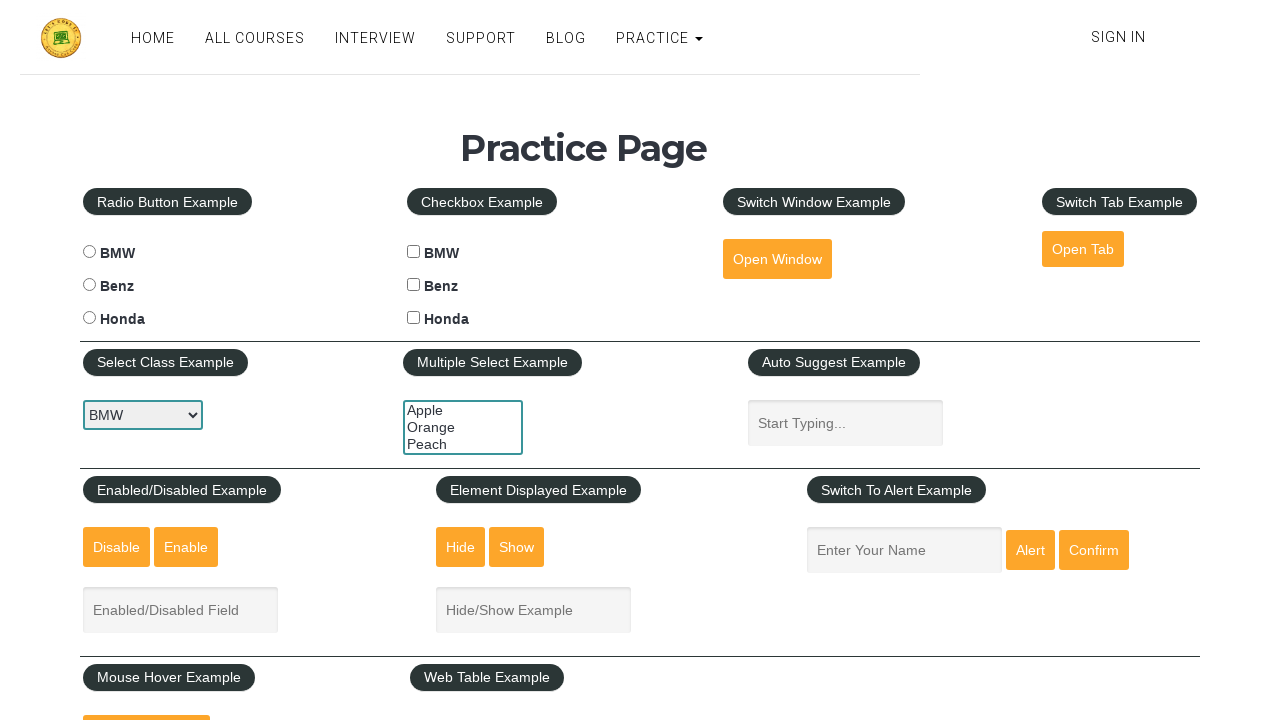

Clicked button to open new window at (777, 259) on #openwindow
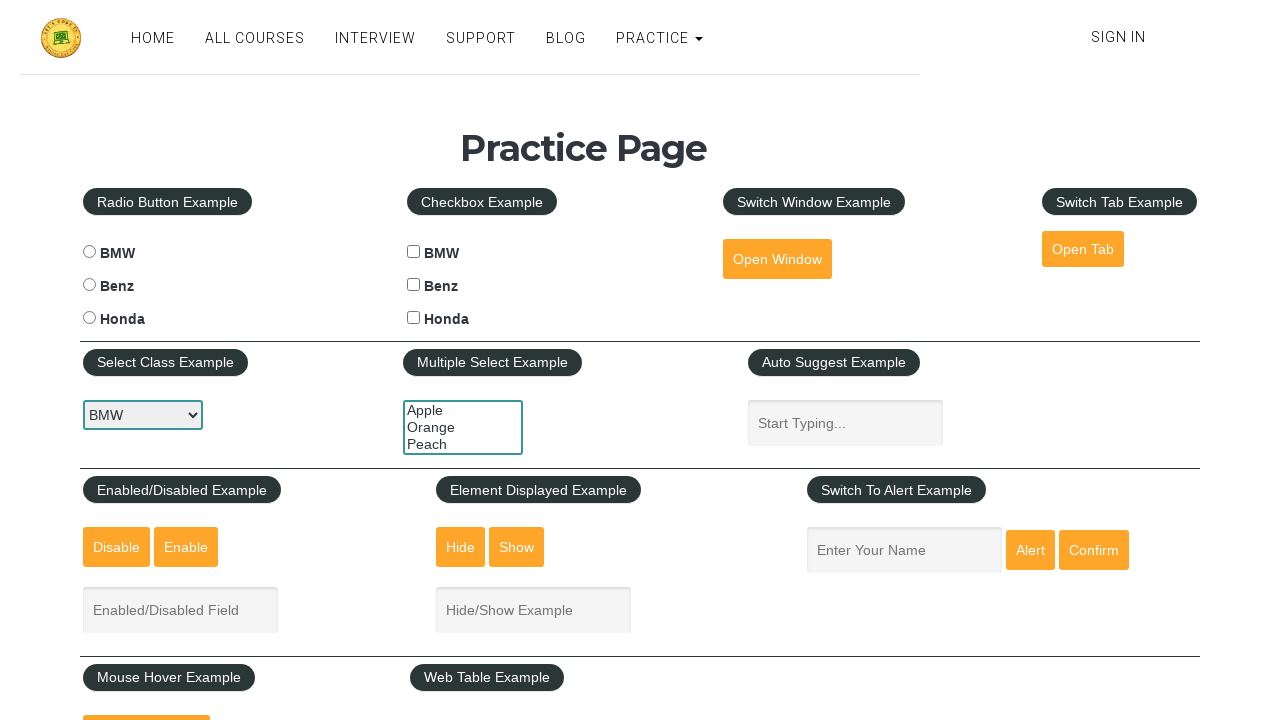

New window opened and page reference obtained
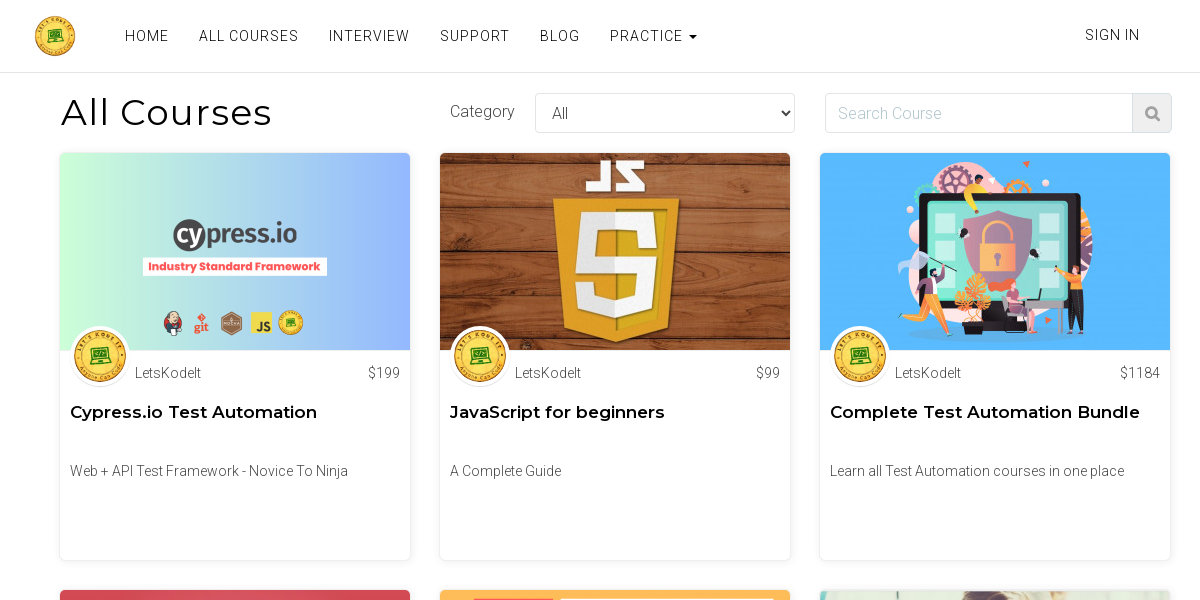

New page finished loading
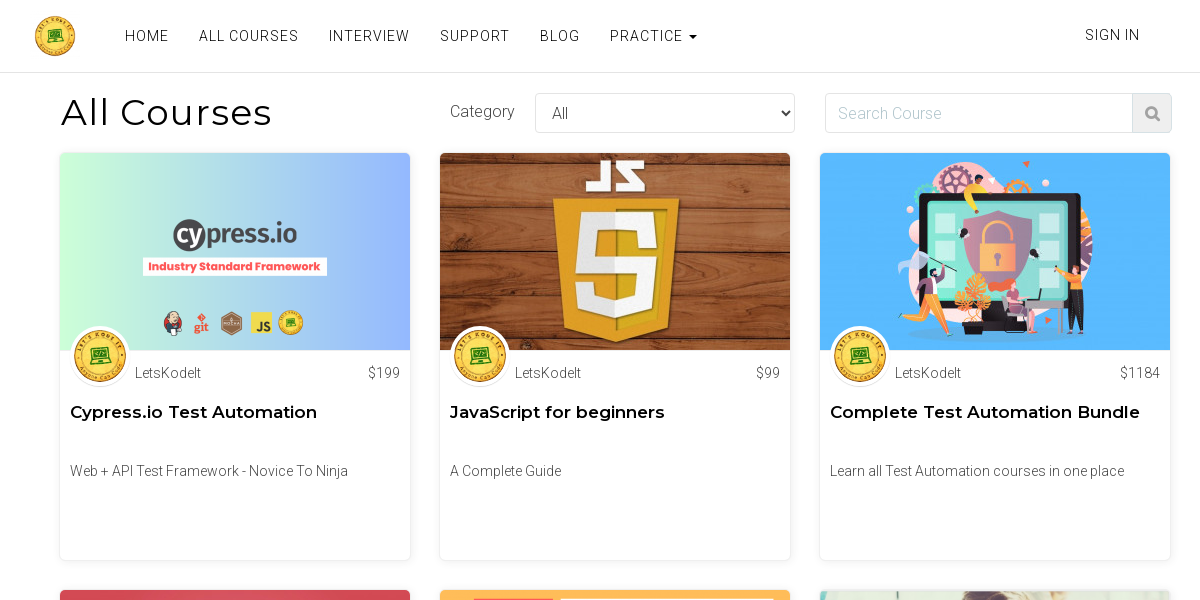

Clicked search element on the new page at (998, 113) on #search
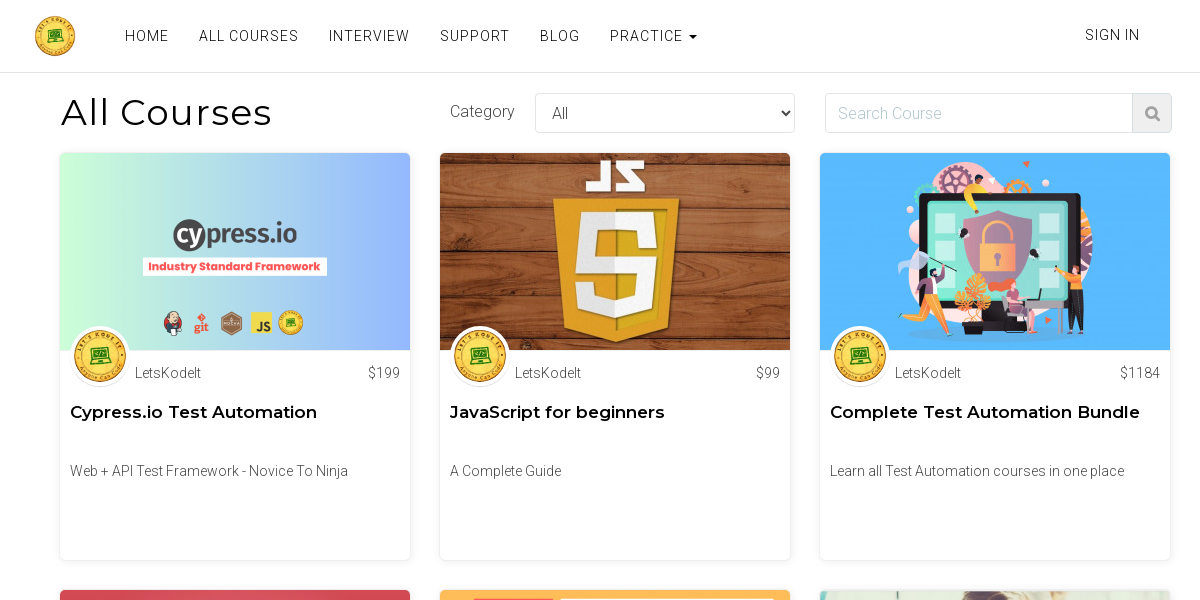

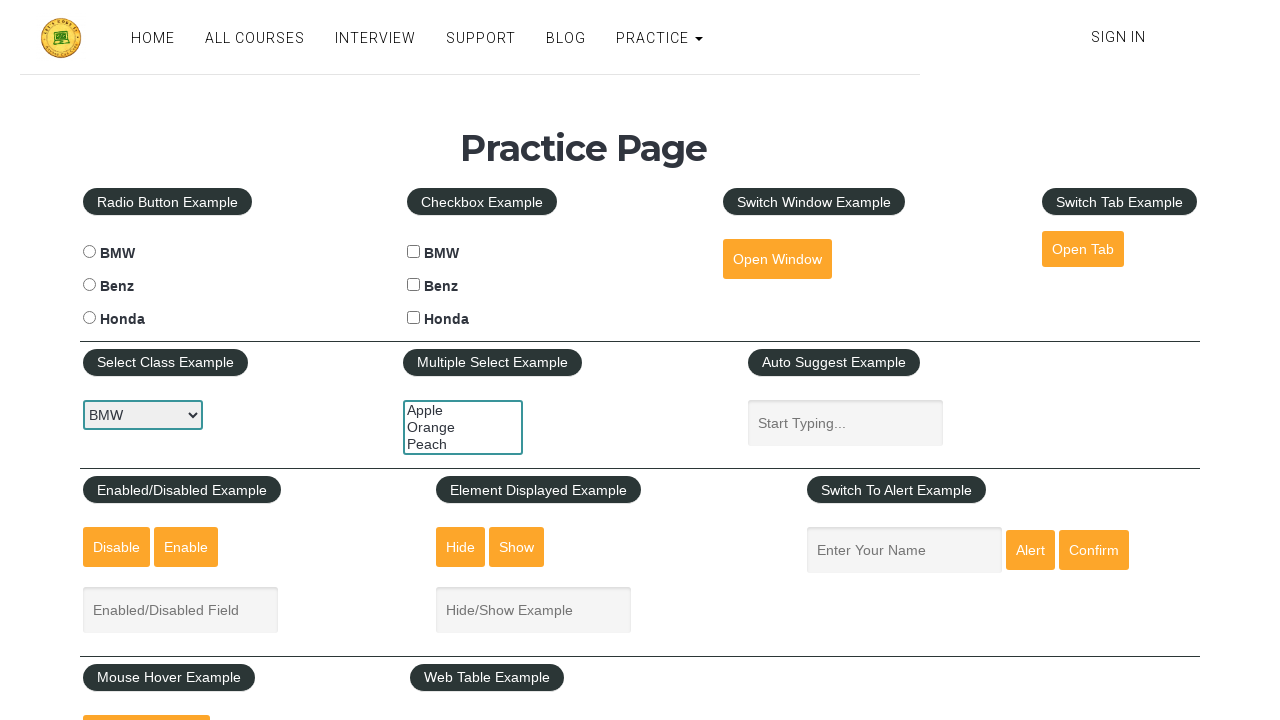